Navigates to Rahul Shetty Academy website and verifies the page loads by checking the title is accessible

Starting URL: https://rahulshettyacademy.com/

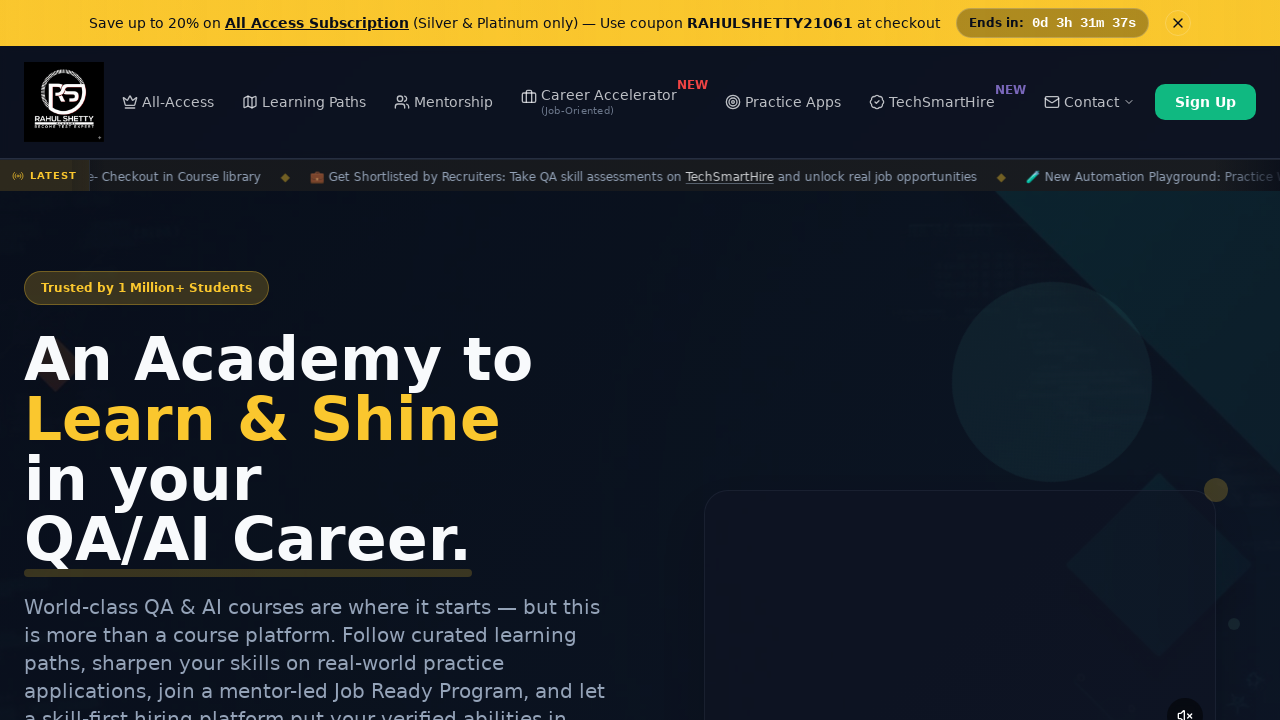

Waited for page to reach domcontentloaded state
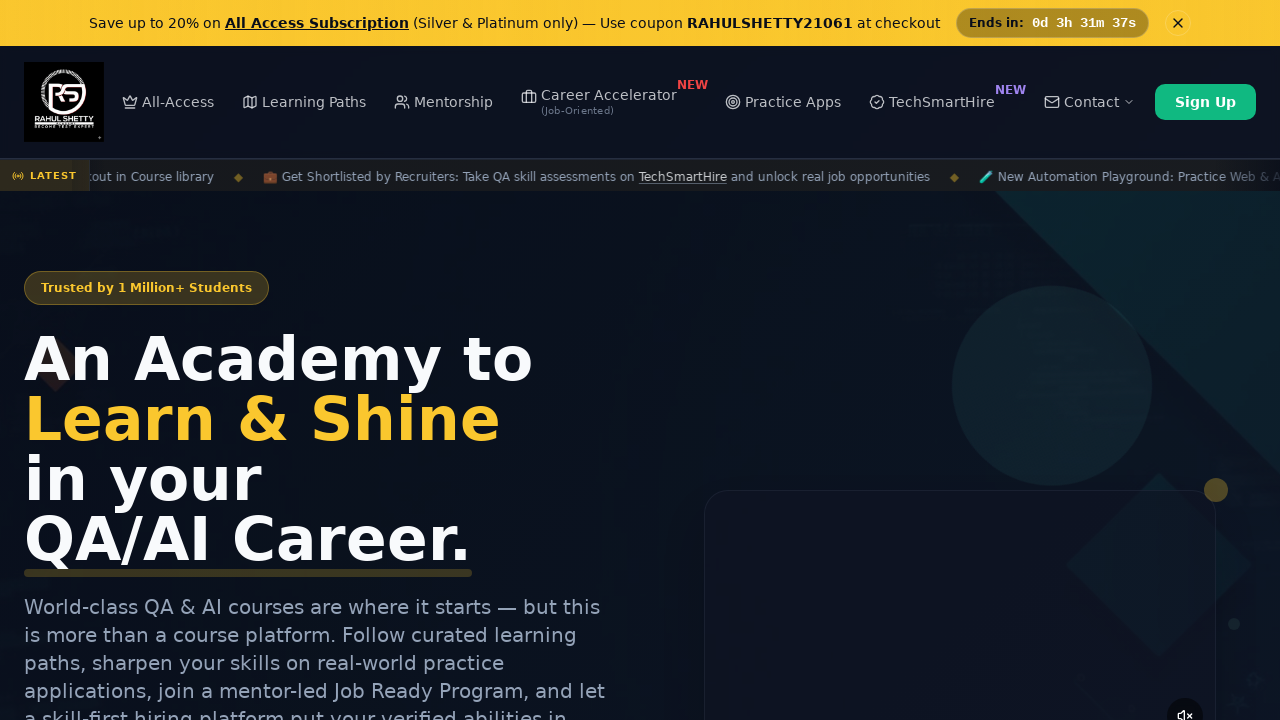

Retrieved page title: 'Rahul Shetty Academy | QA Automation, Playwright, AI Testing & Online Training'
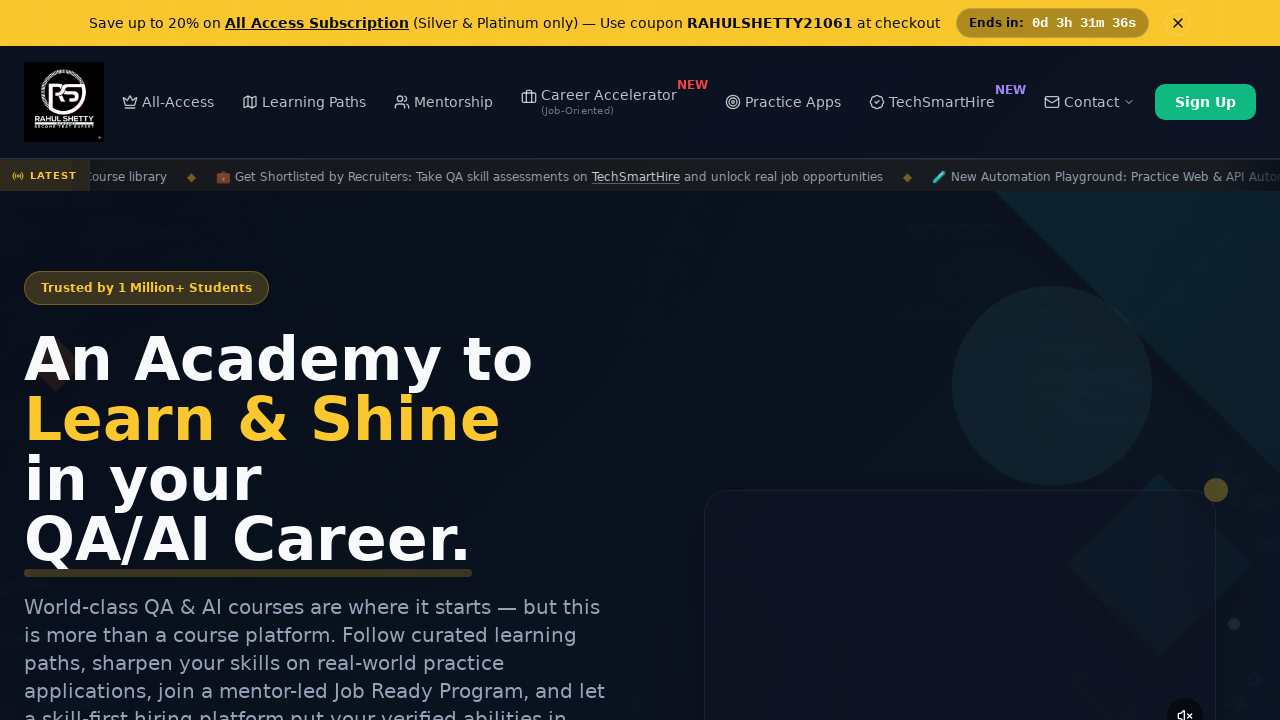

Verified page title is not empty and is accessible
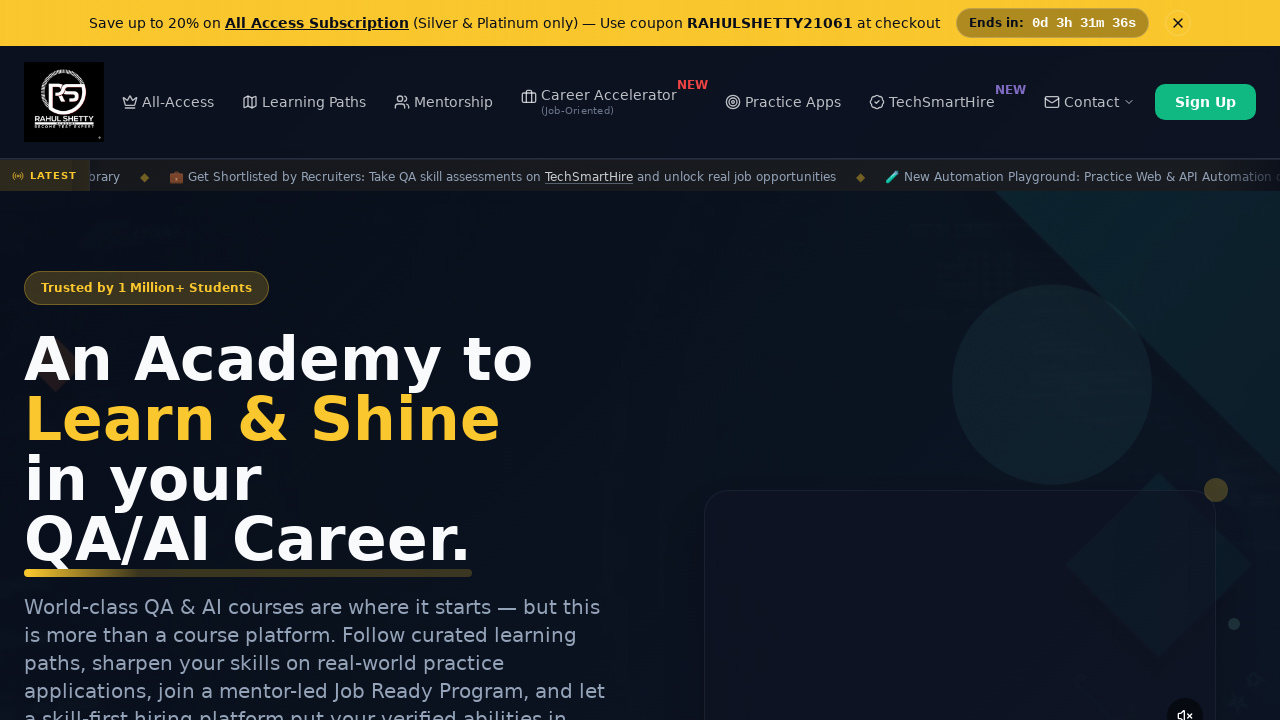

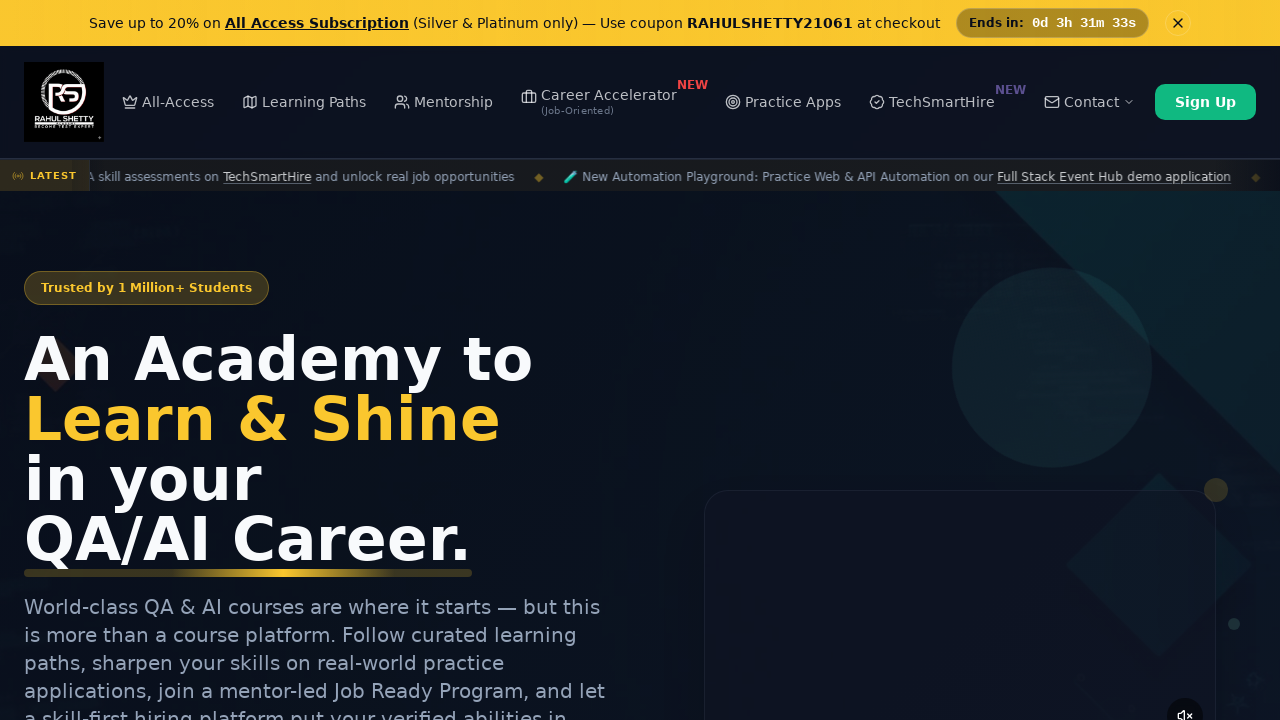